Navigates to an automation practice page and locates a button element using XPath with sibling traversal to verify its text content

Starting URL: https://rahulshettyacademy.com/AutomationPractice/

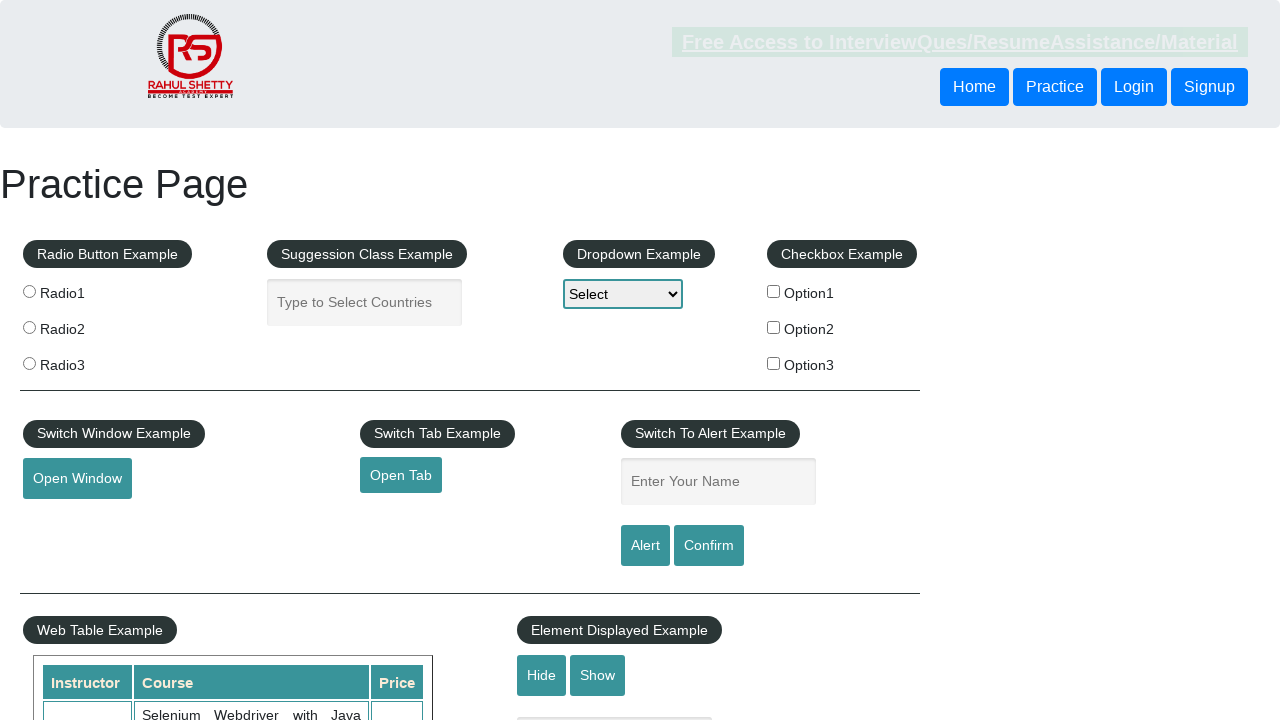

Navigated to automation practice page
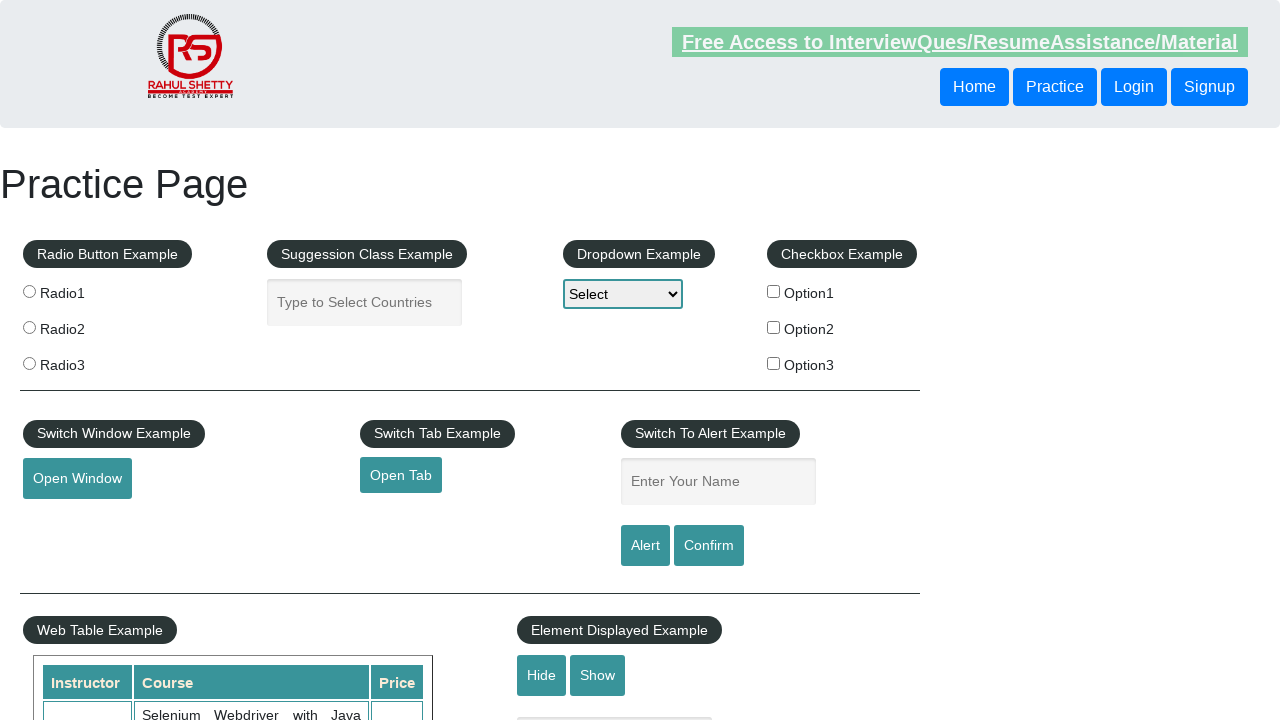

Located button element using XPath with sibling traversal
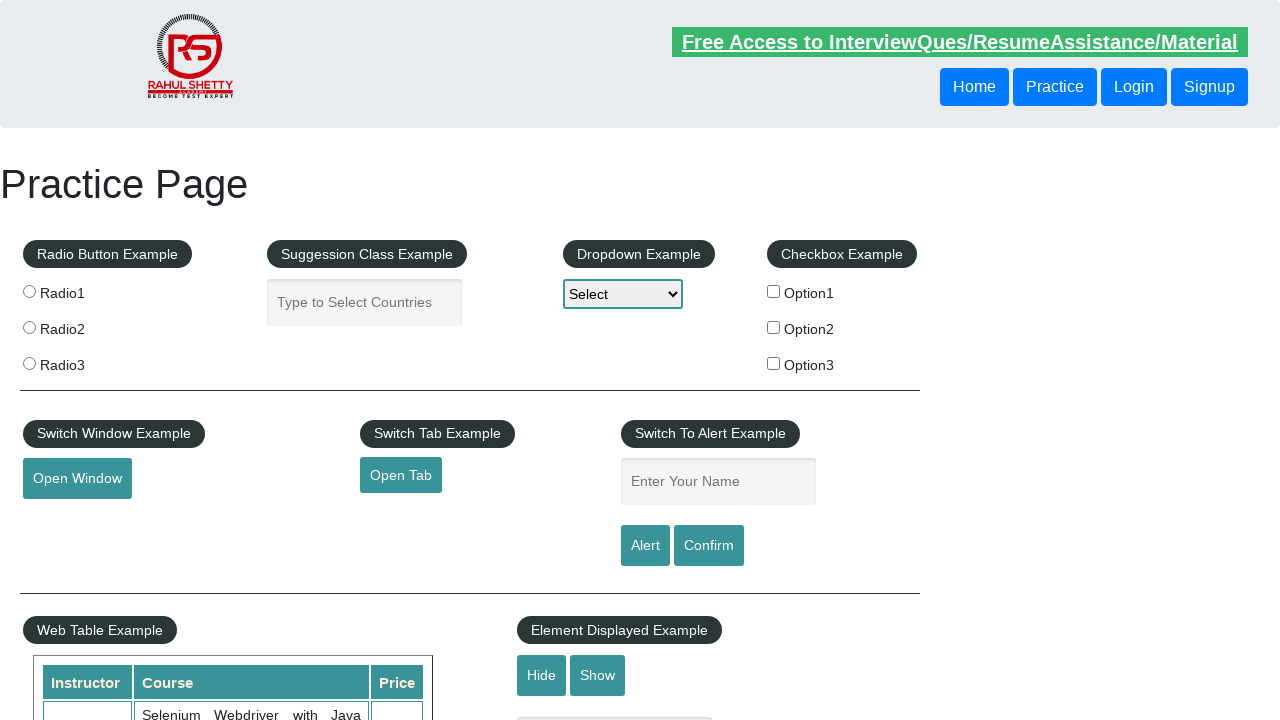

Button became visible
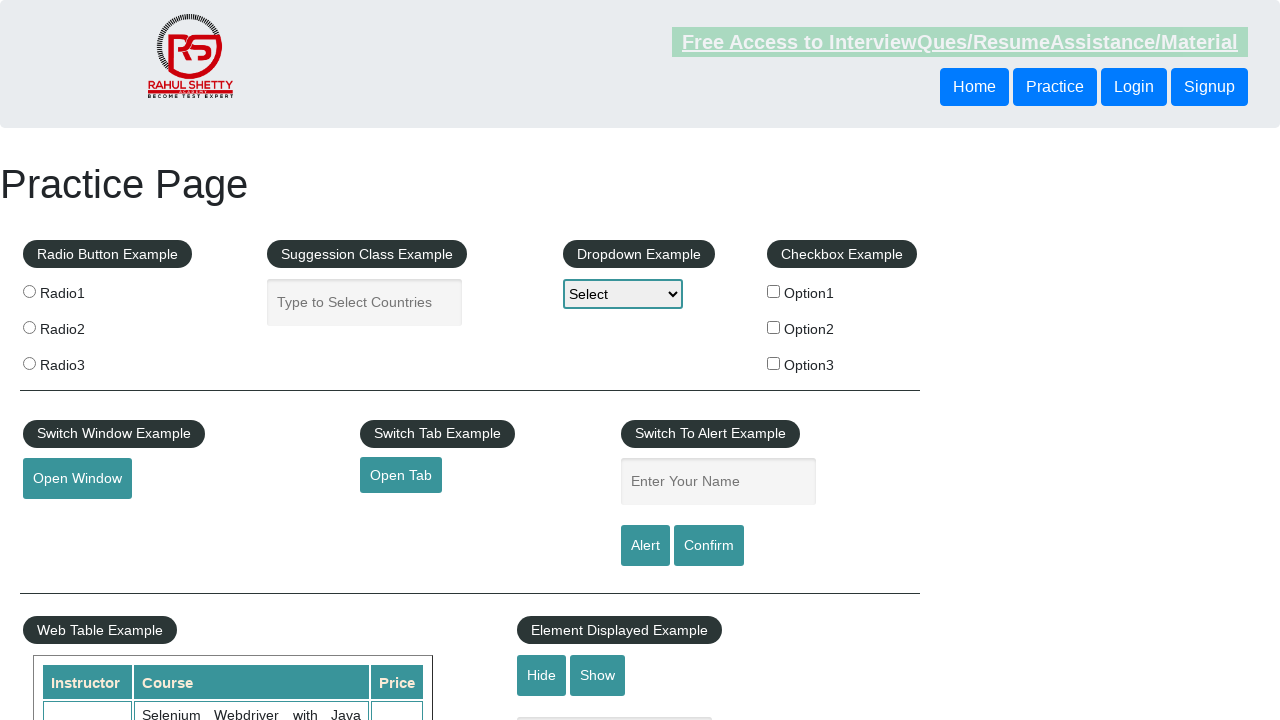

Retrieved button text content: 'Login'
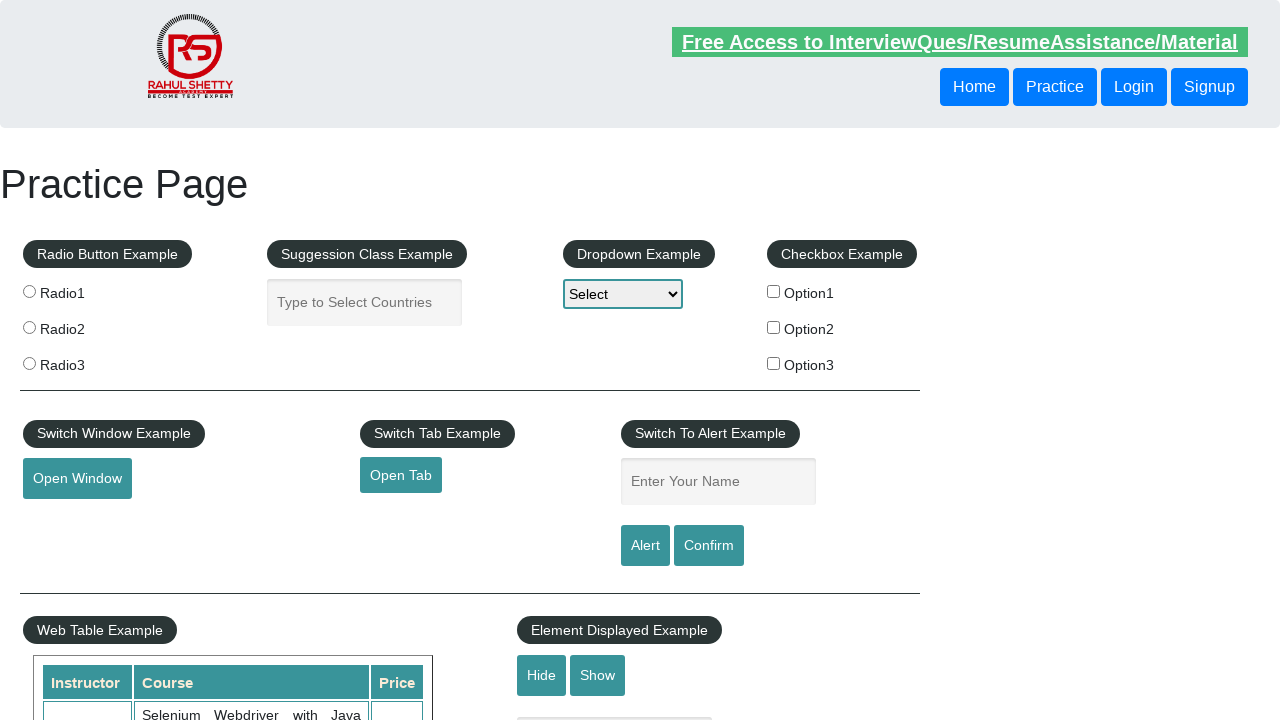

Printed button text: Login
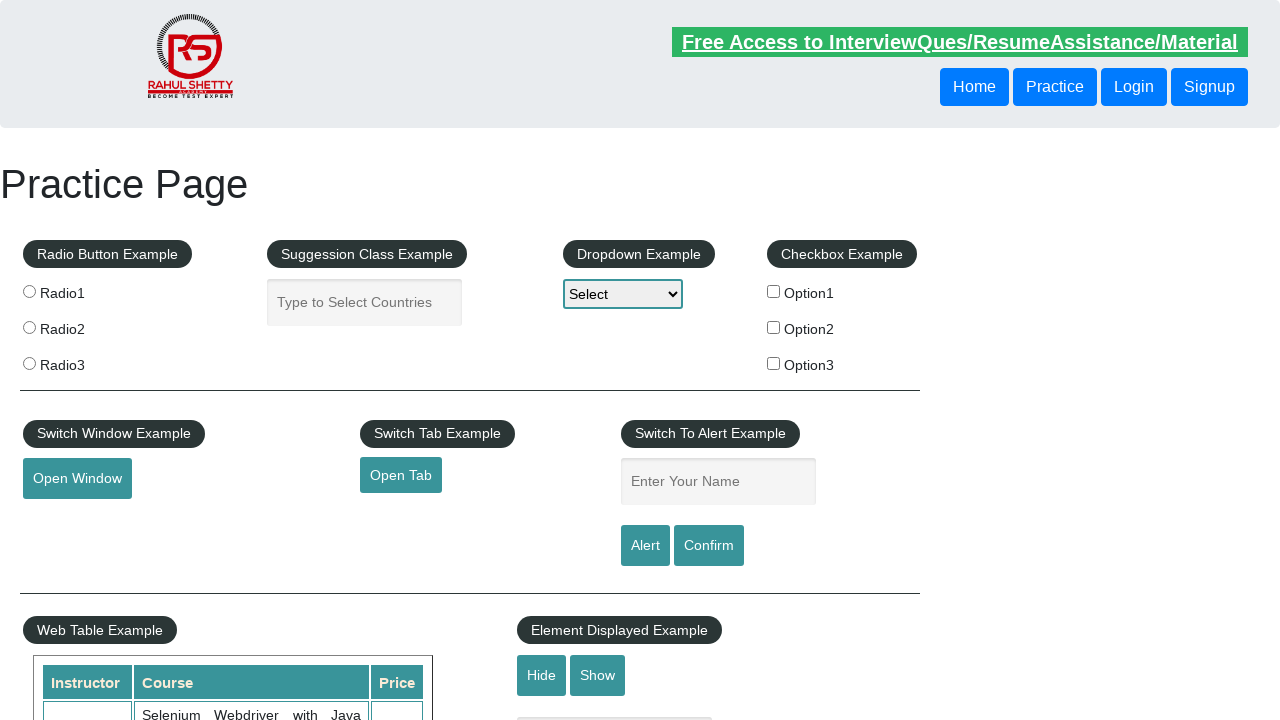

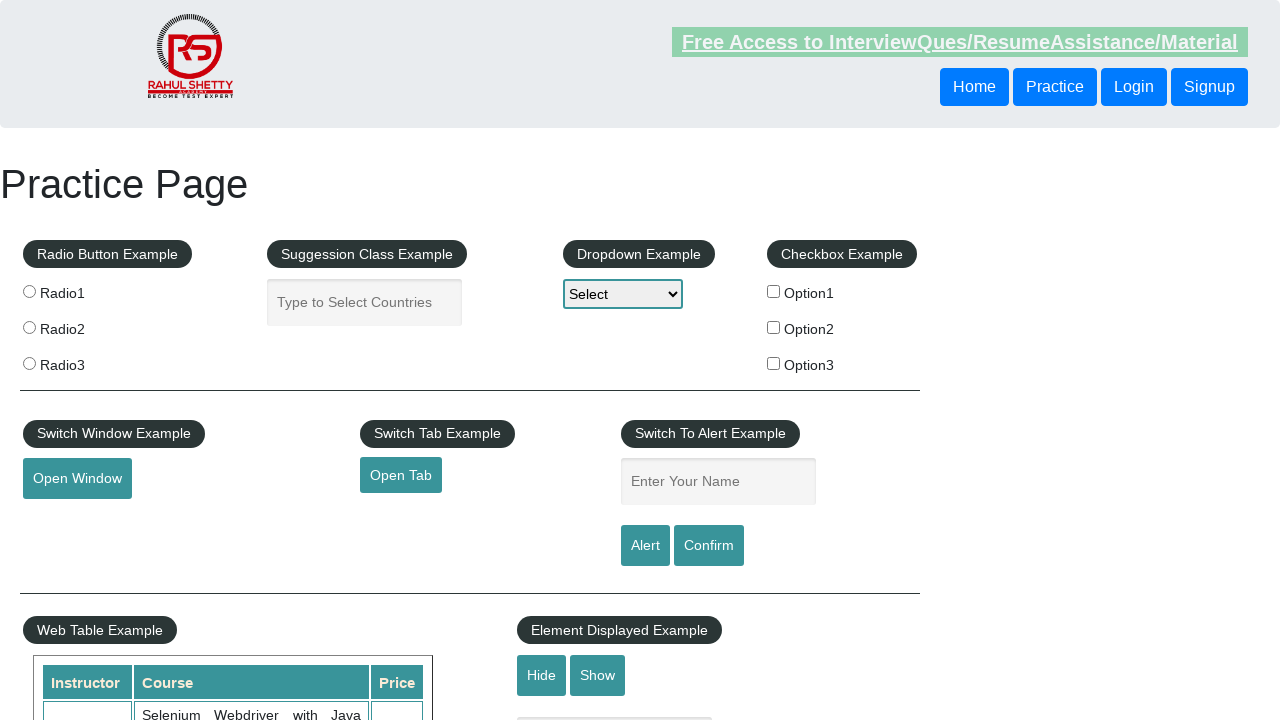